Tests navigation from the home page to the Data Analyst roadmap page by clicking the link

Starting URL: https://roadmap.sh

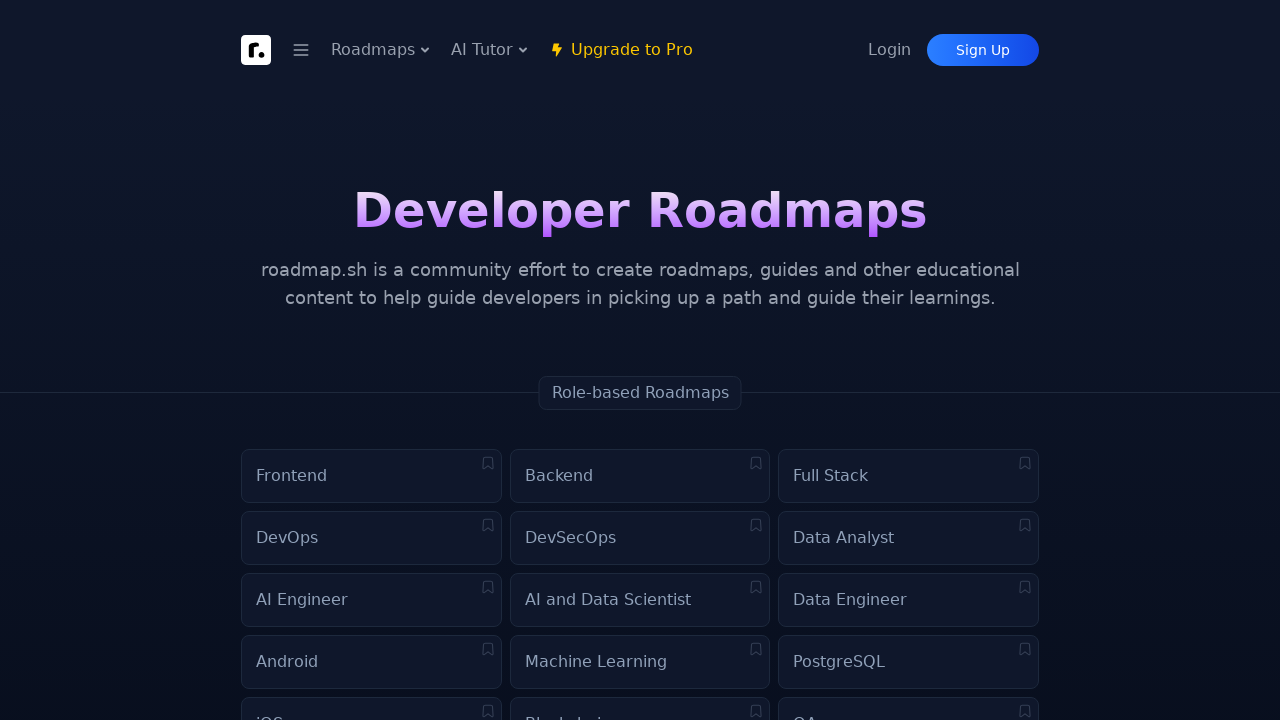

Page loaded (domcontentloaded event fired)
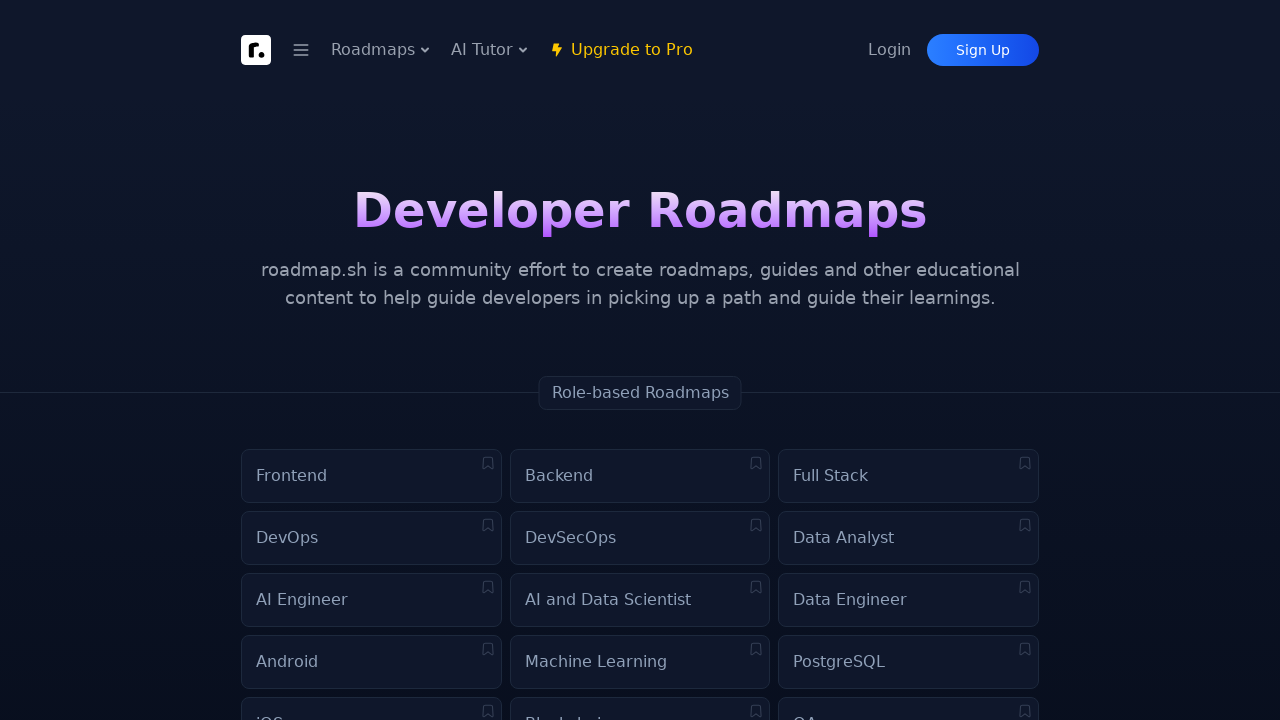

Clicked on Data Analyst roadmap link at (909, 538) on a[href*='data-analyst']
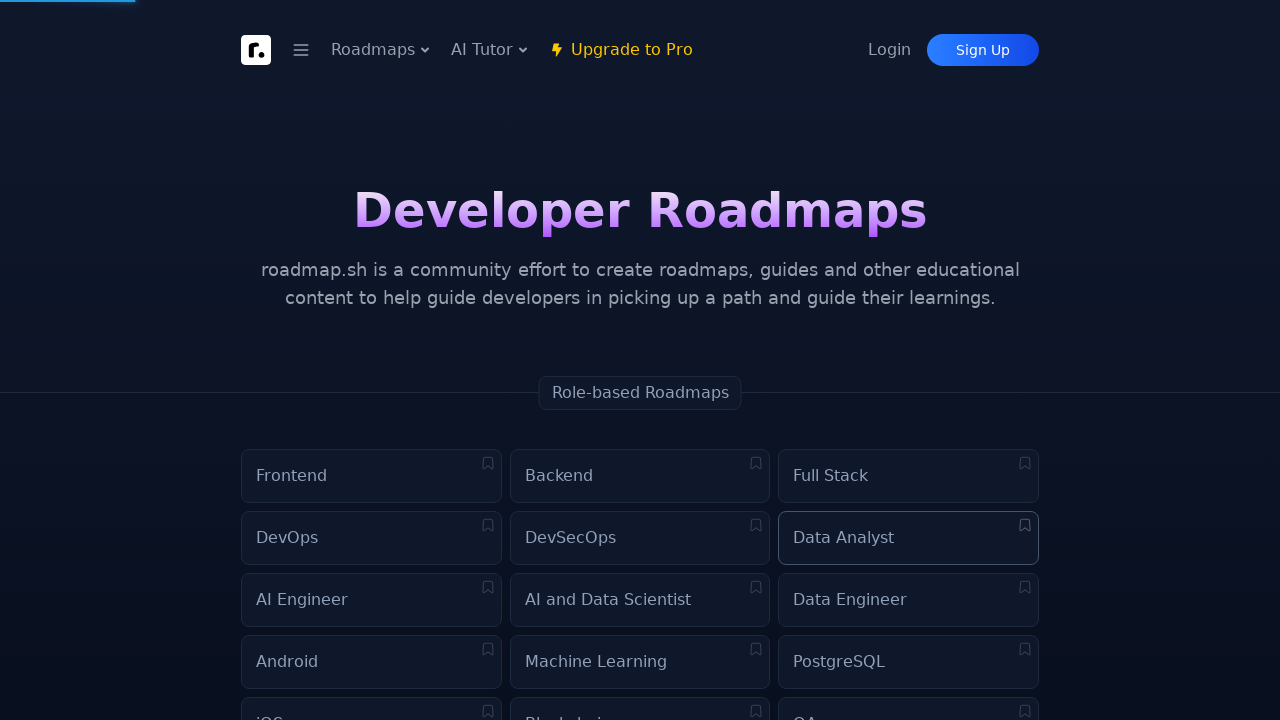

Successfully navigated to Data Analyst page
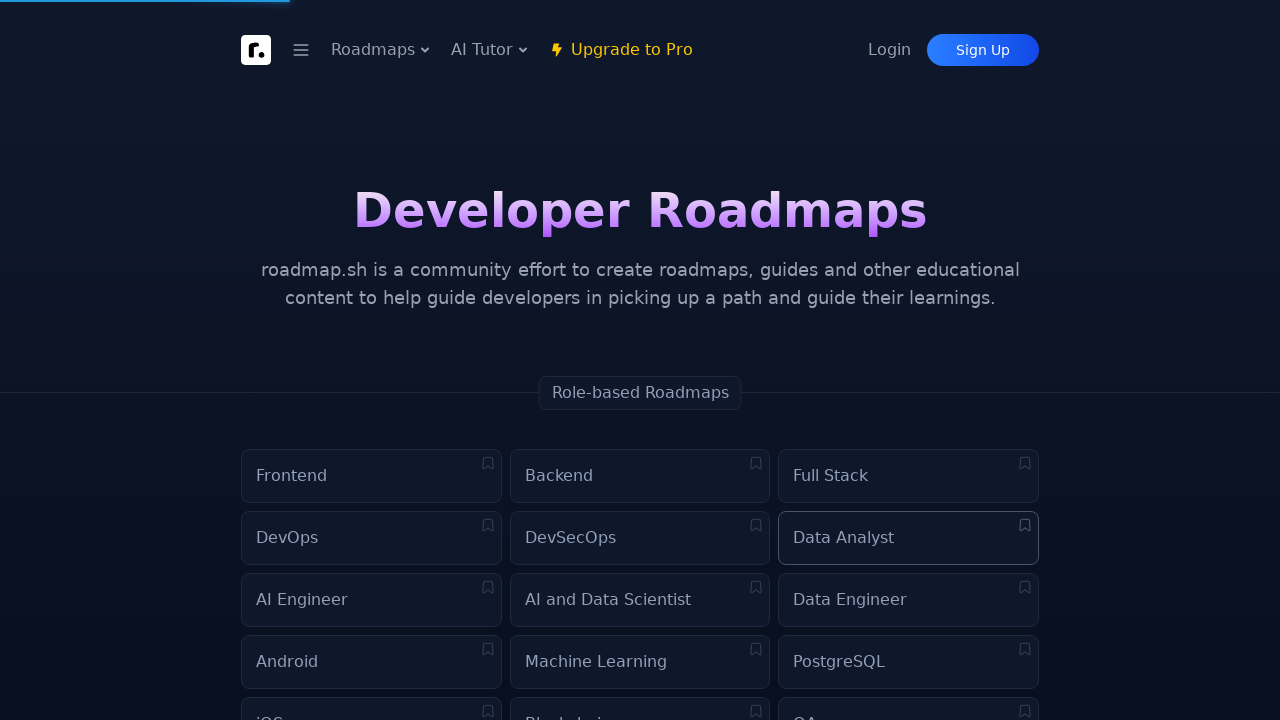

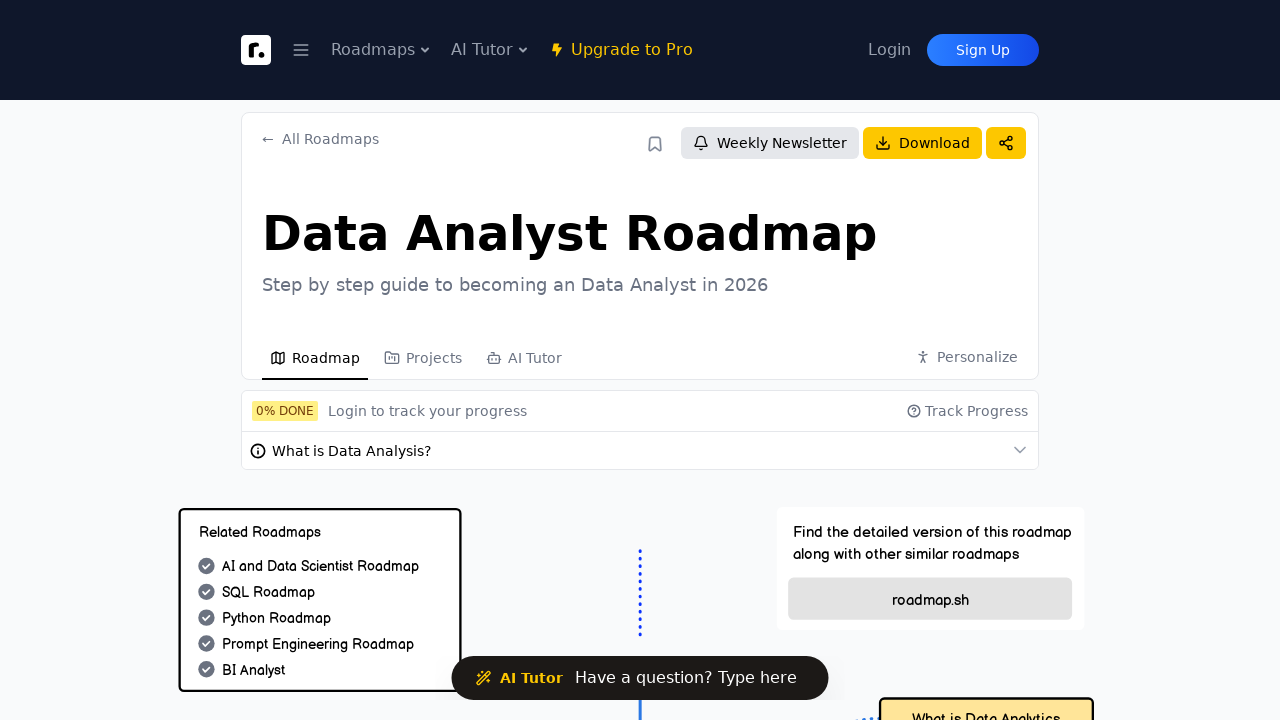